Tests browser window handling by clicking a link that opens a new window, then switching between the parent and child windows to verify navigation works correctly.

Starting URL: https://opensource-demo.orangehrmlive.com/web/index.php/auth/login

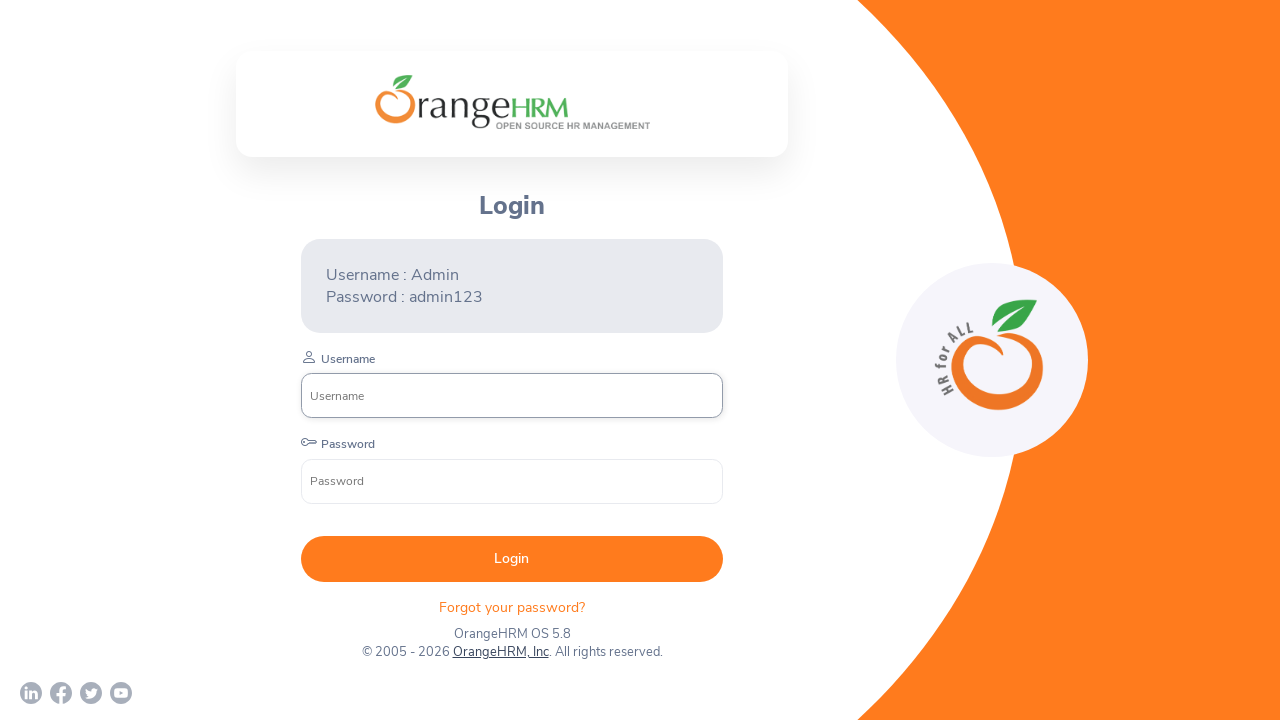

Waited for page to load with networkidle state
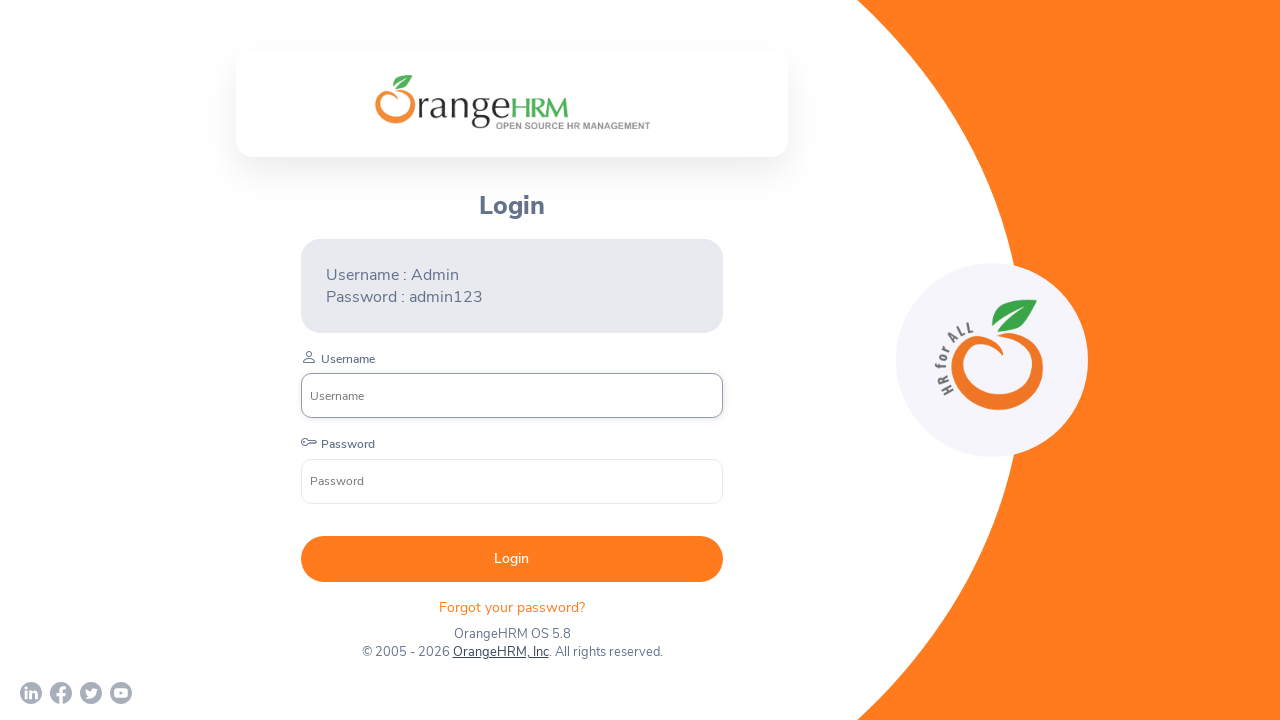

Clicked OrangeHRM, Inc link to open new window at (500, 652) on xpath=//a[normalize-space()='OrangeHRM, Inc']
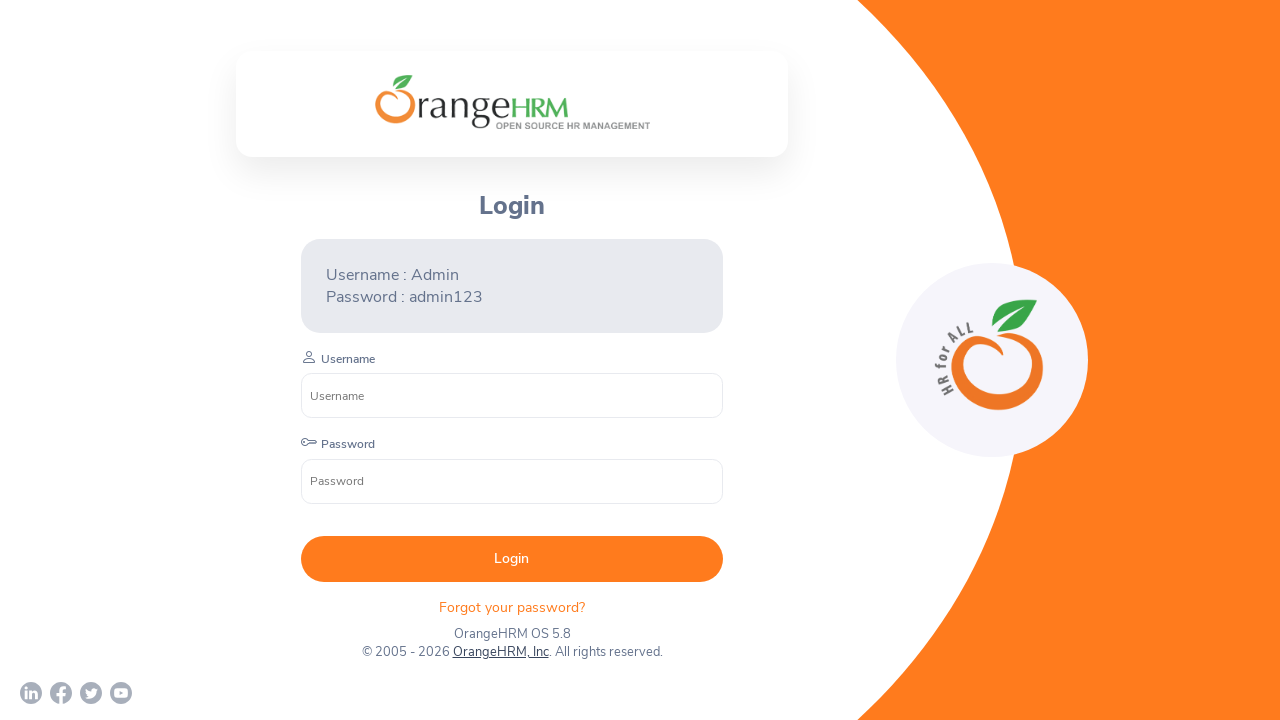

Captured new child window/page
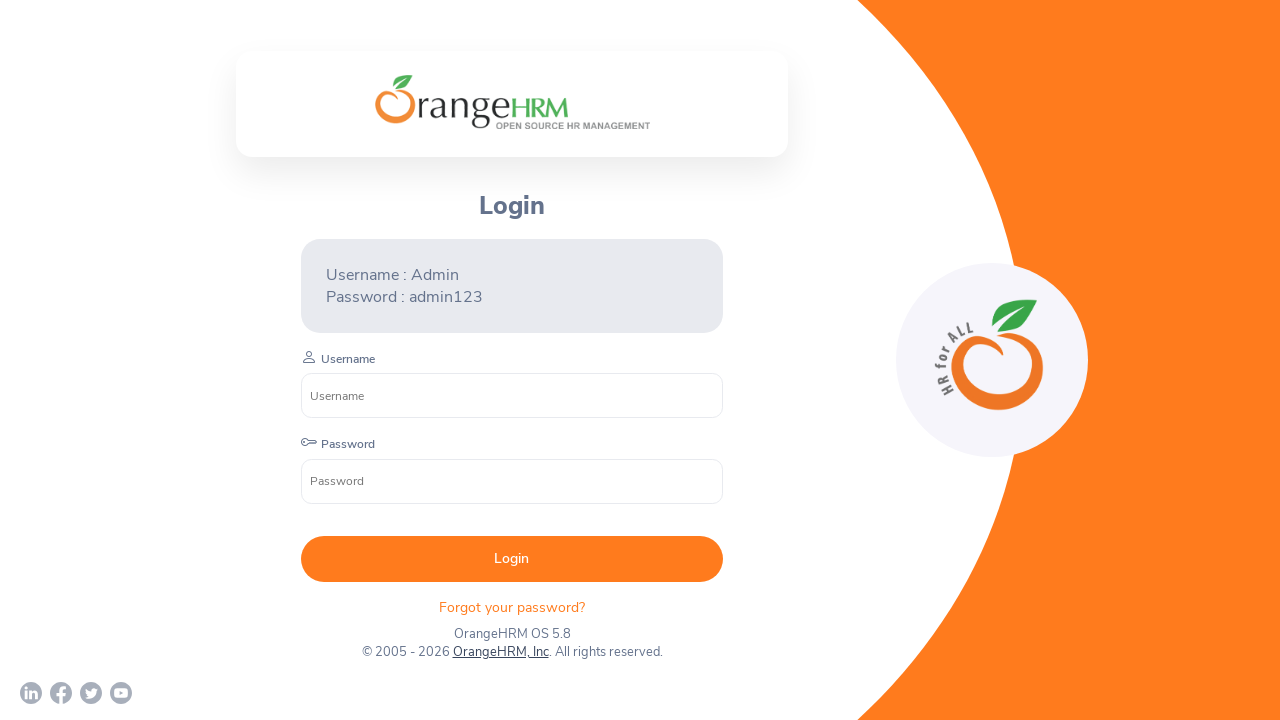

Child window loaded with domcontentloaded state
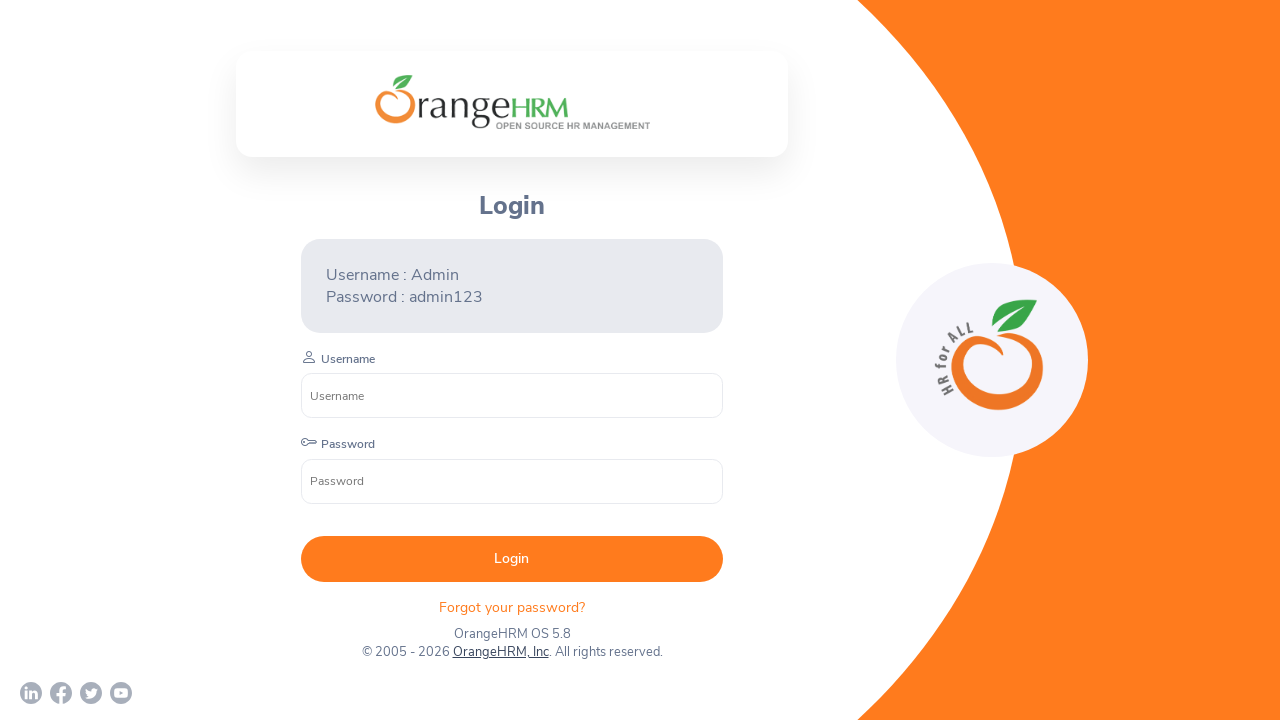

Retrieved parent window title: OrangeHRM
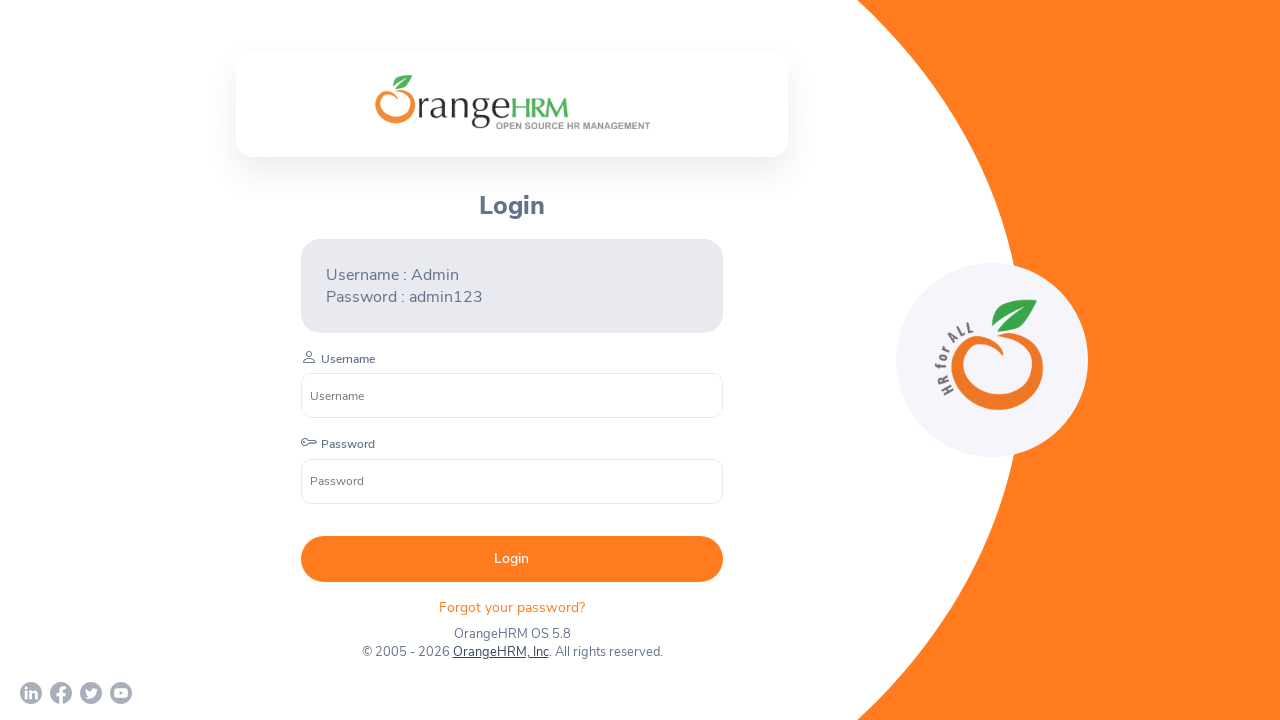

Retrieved child window title: Human Resources Management Software | HRMS | OrangeHRM
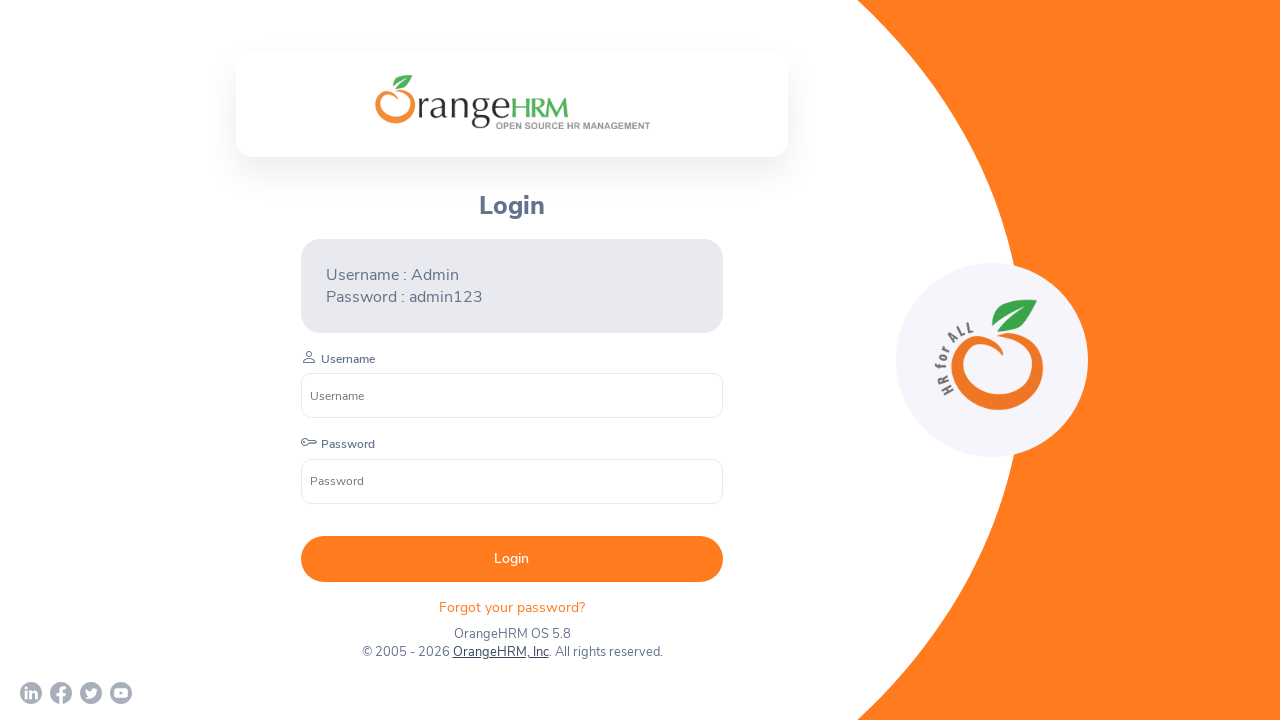

Switched to parent window - URL: https://opensource-demo.orangehrmlive.com/web/index.php/auth/login
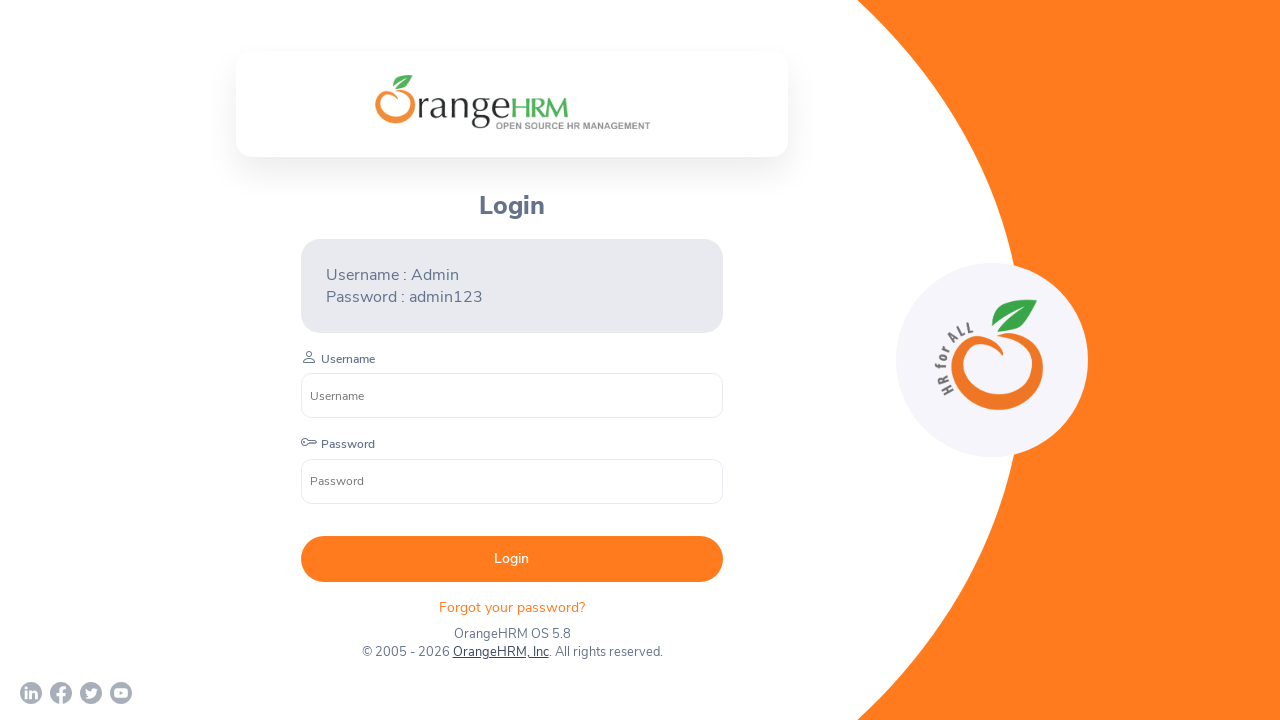

Switched to child window - URL: https://www.orangehrm.com/
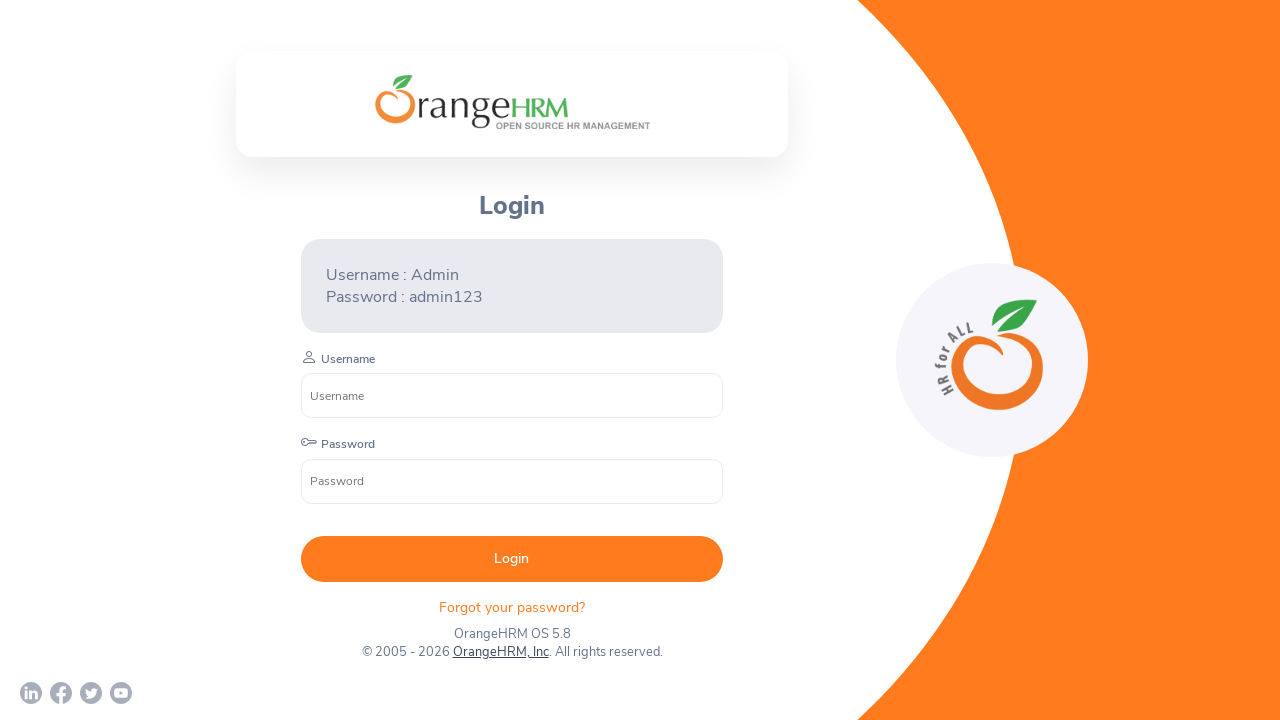

Closed child window
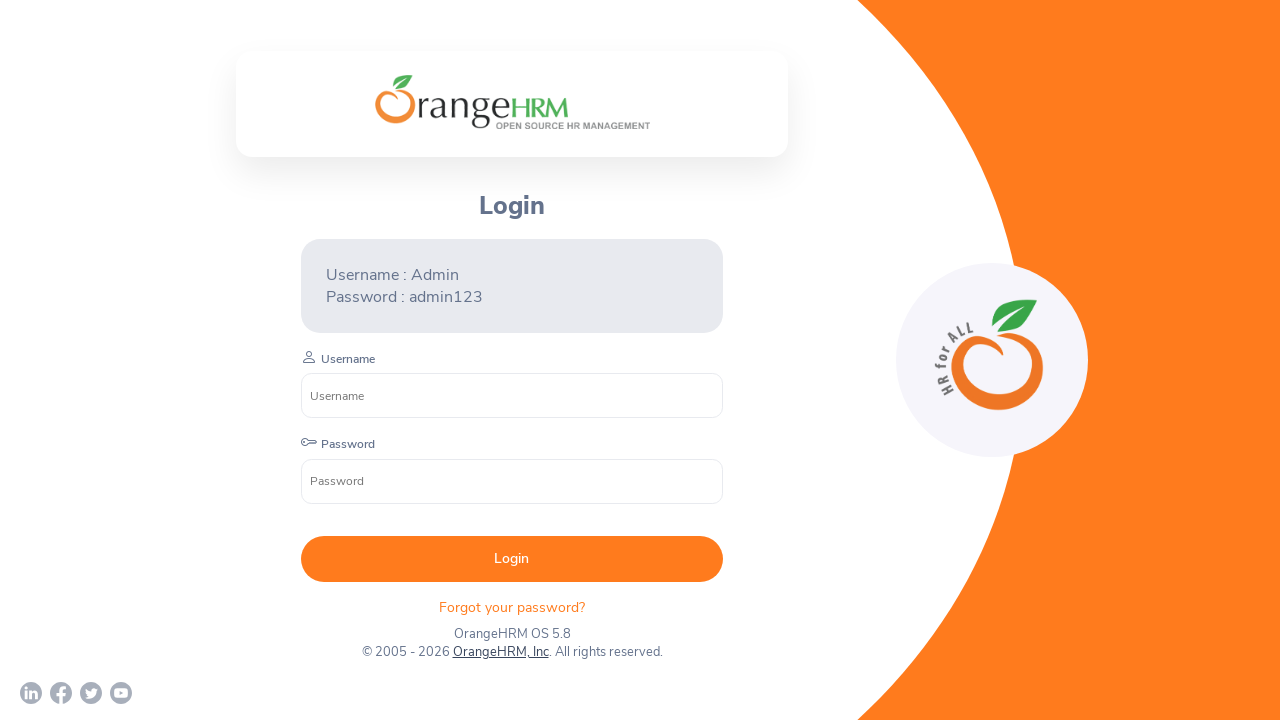

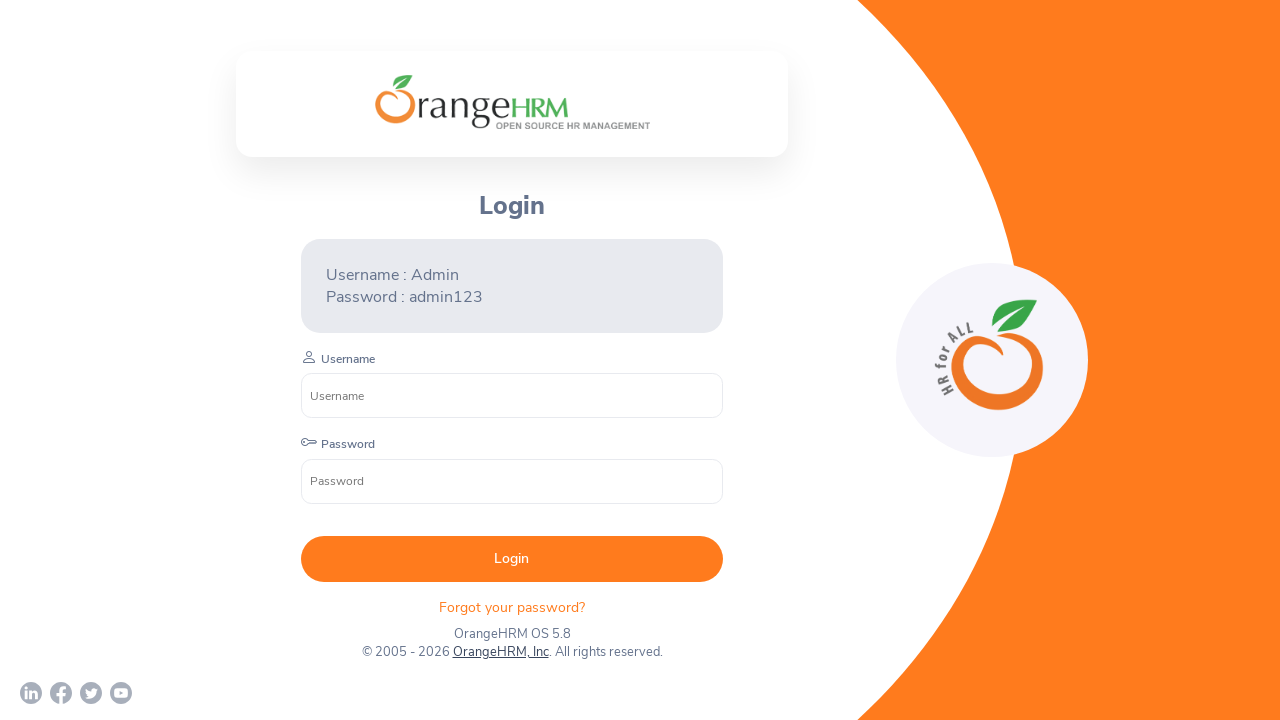